Tests dropdown selection functionality by selecting an option from a dropdown menu and verifying the available options

Starting URL: http://omayo.blogspot.com/

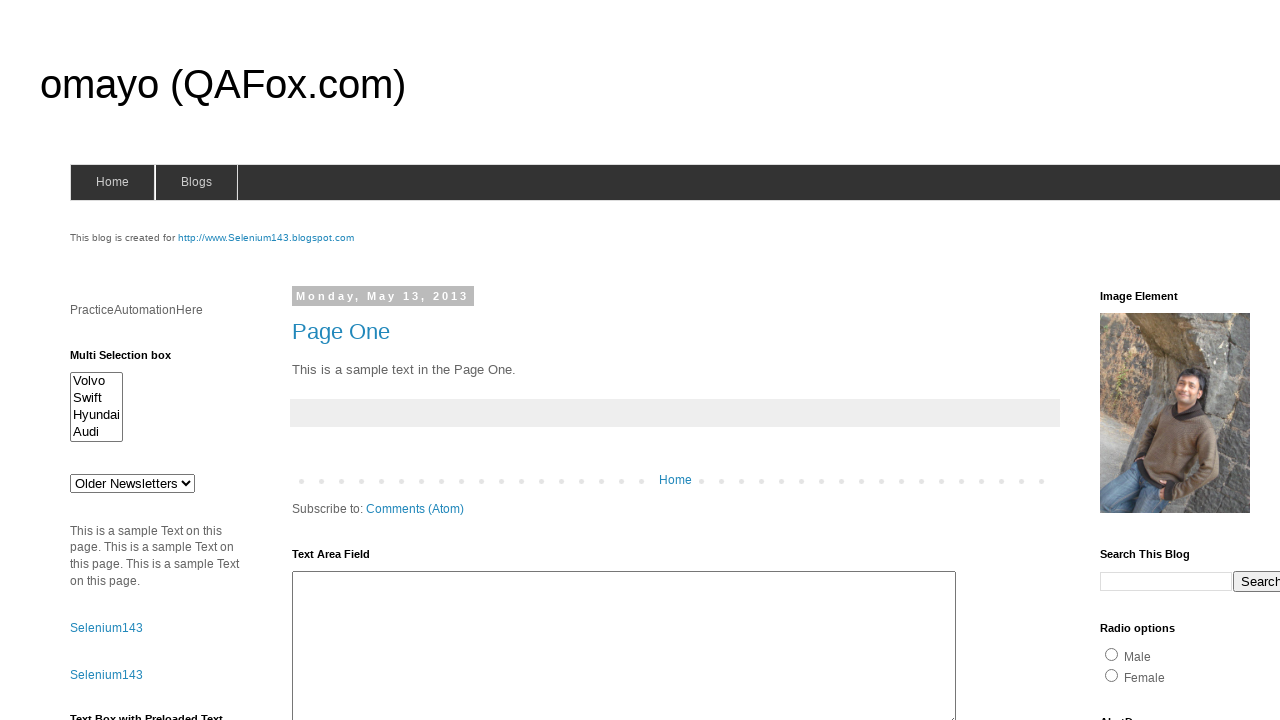

Selected 'doc 2' from dropdown menu on #drop1
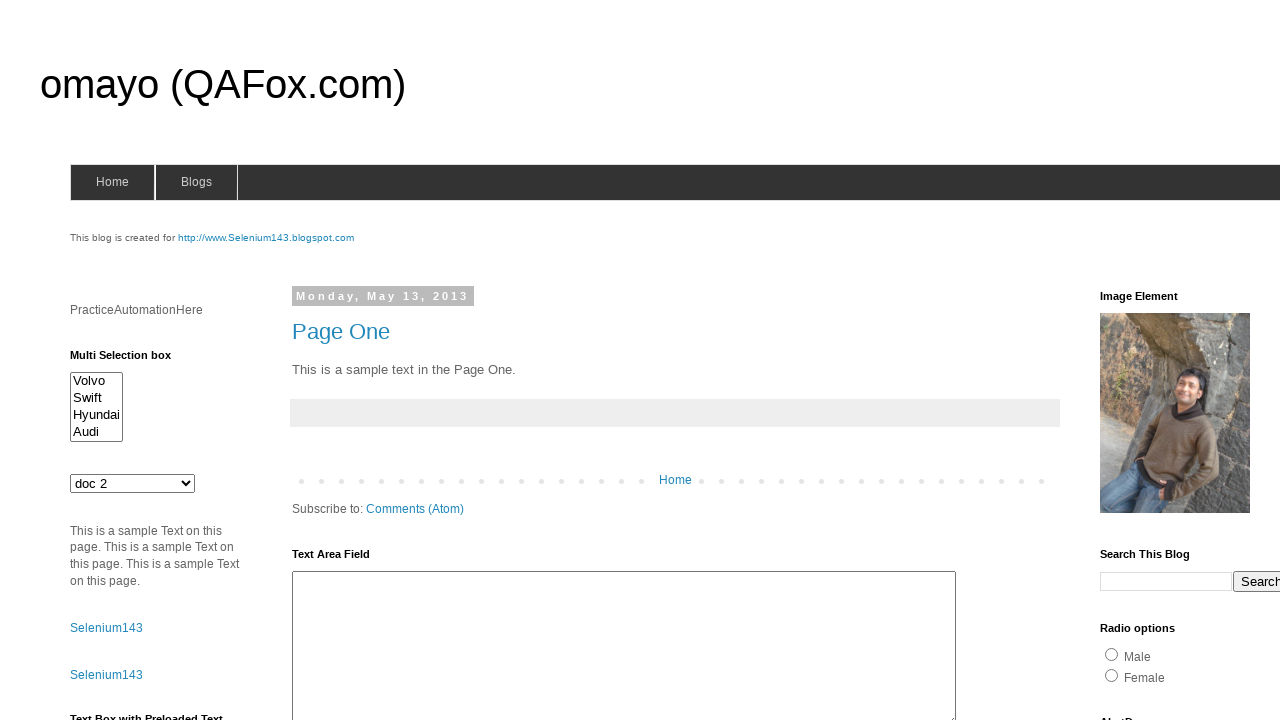

Waited 500ms for dropdown selection to be applied
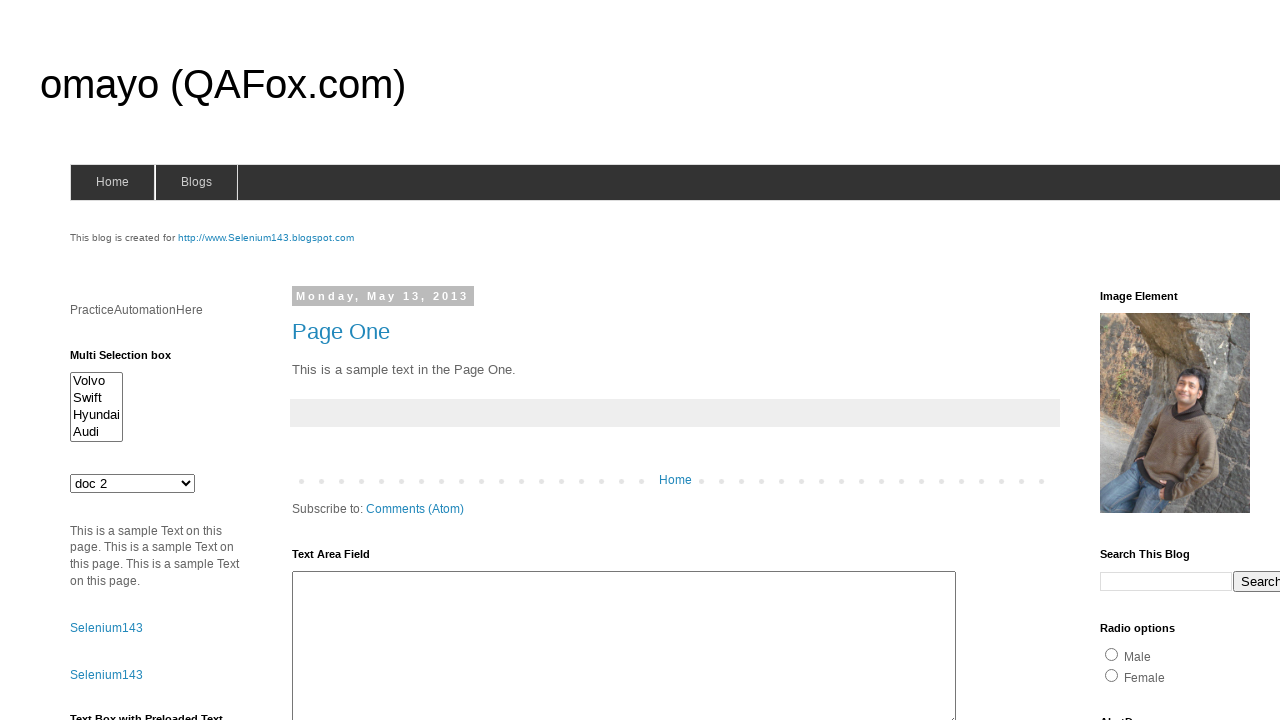

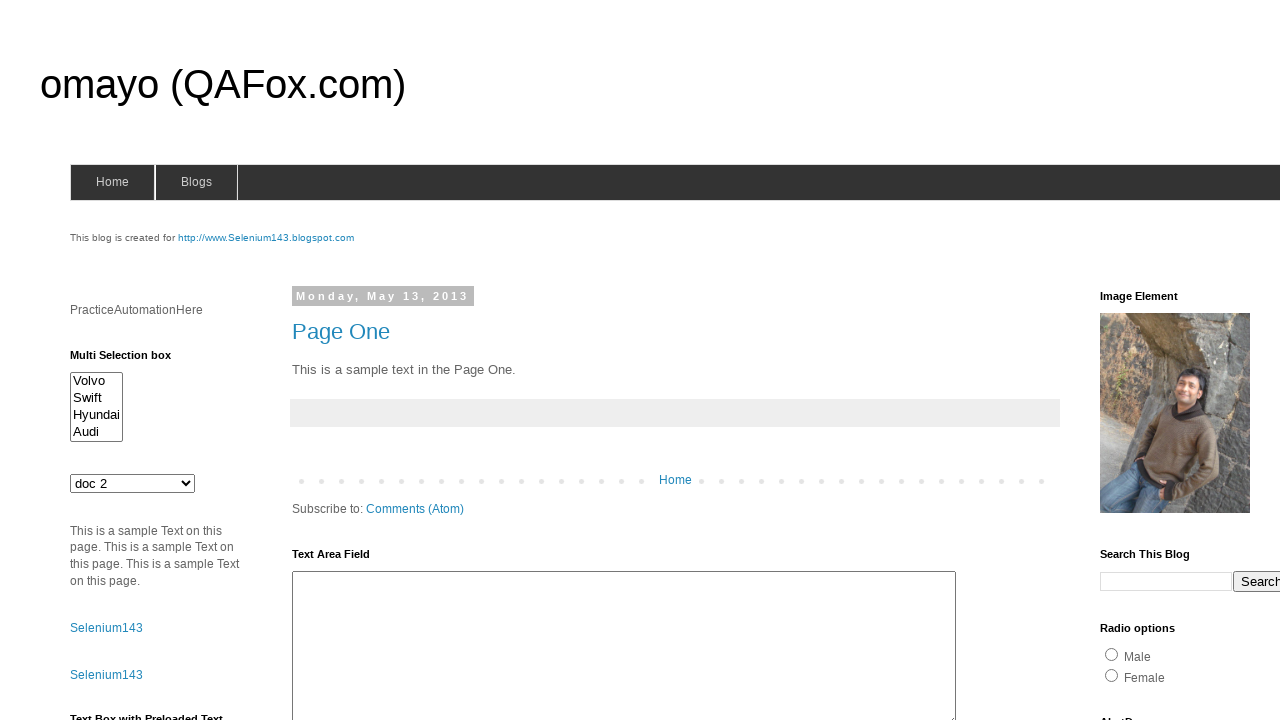